Navigates to the Demoblaze homepage and verifies the presence of descriptive text about performance validation

Starting URL: https://www.demoblaze.com/

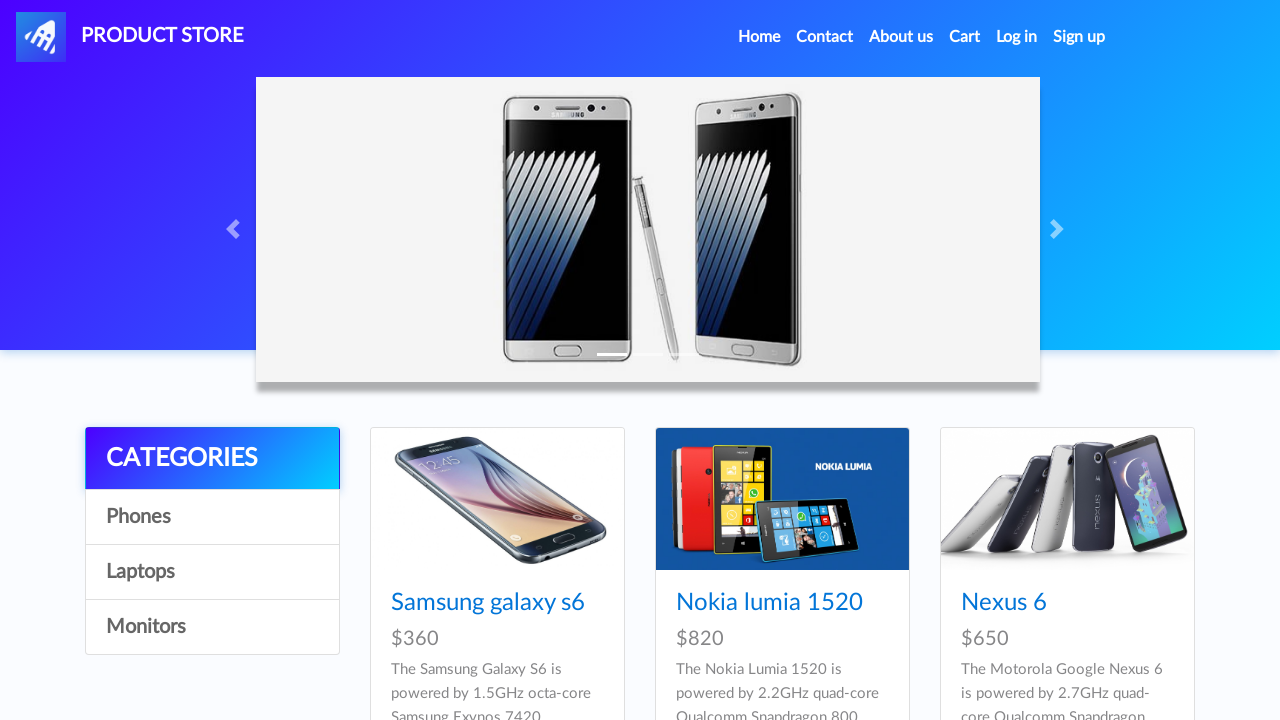

Waited for descriptive text element to load
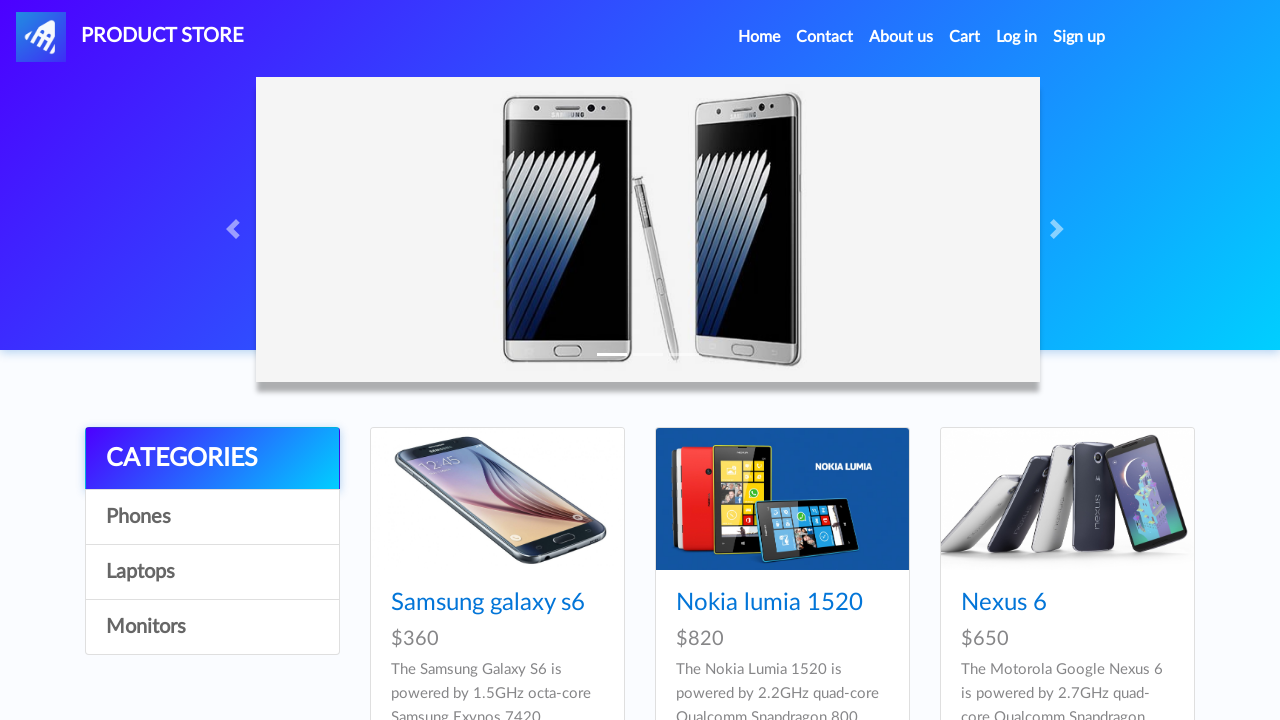

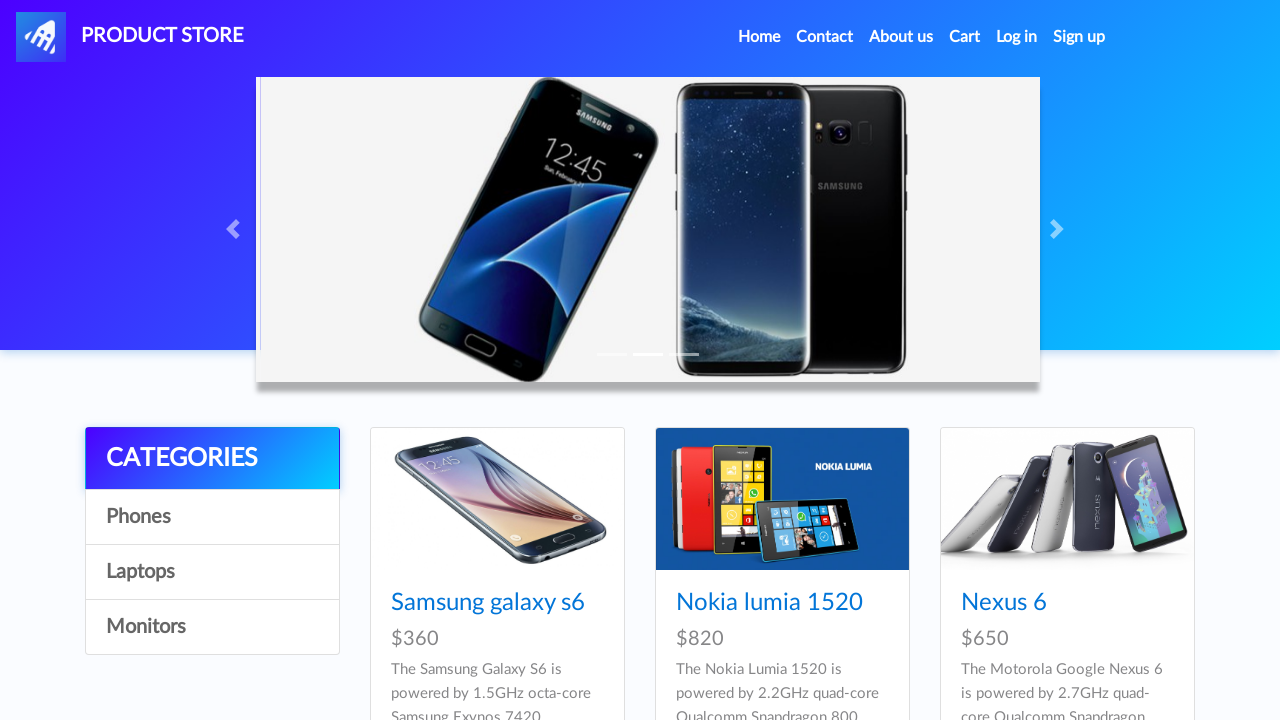